Tests scrolling to the bottom of the page using JavaScript evaluation

Starting URL: https://www.daraz.com.bd

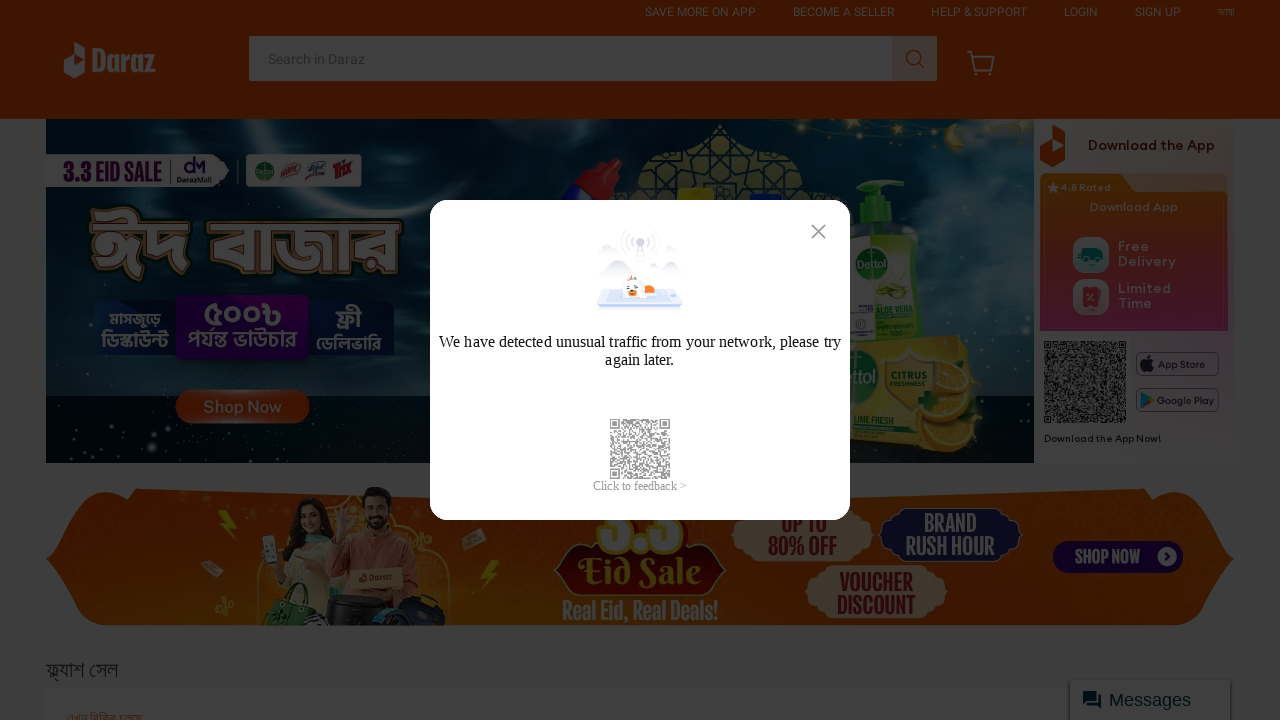

Scrolled to the bottom of the page using JavaScript evaluation
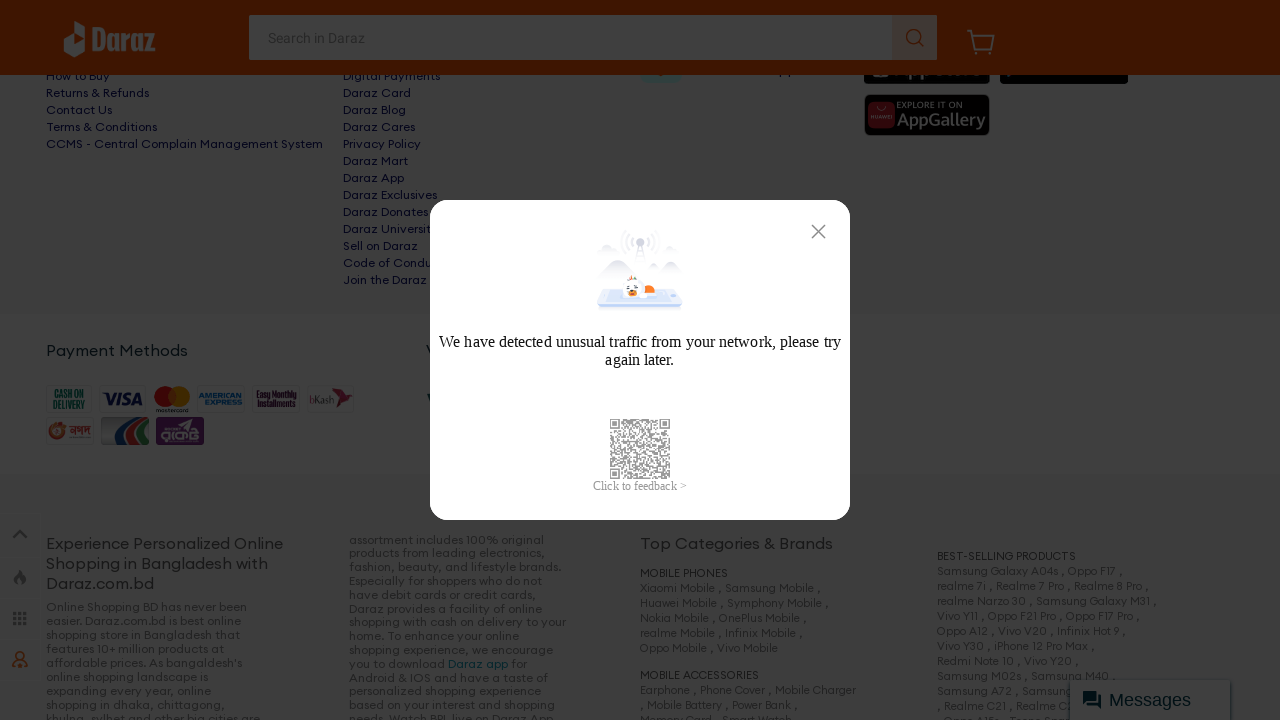

Waited 2 seconds for page to settle after scrolling
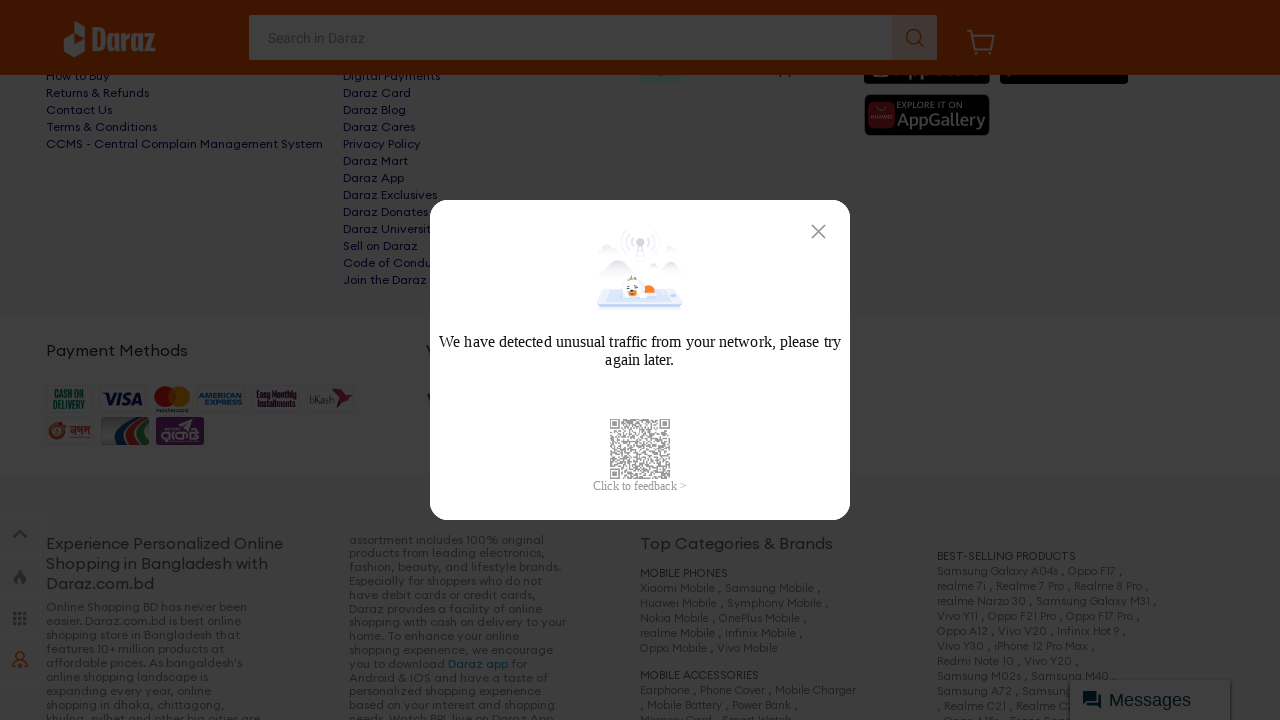

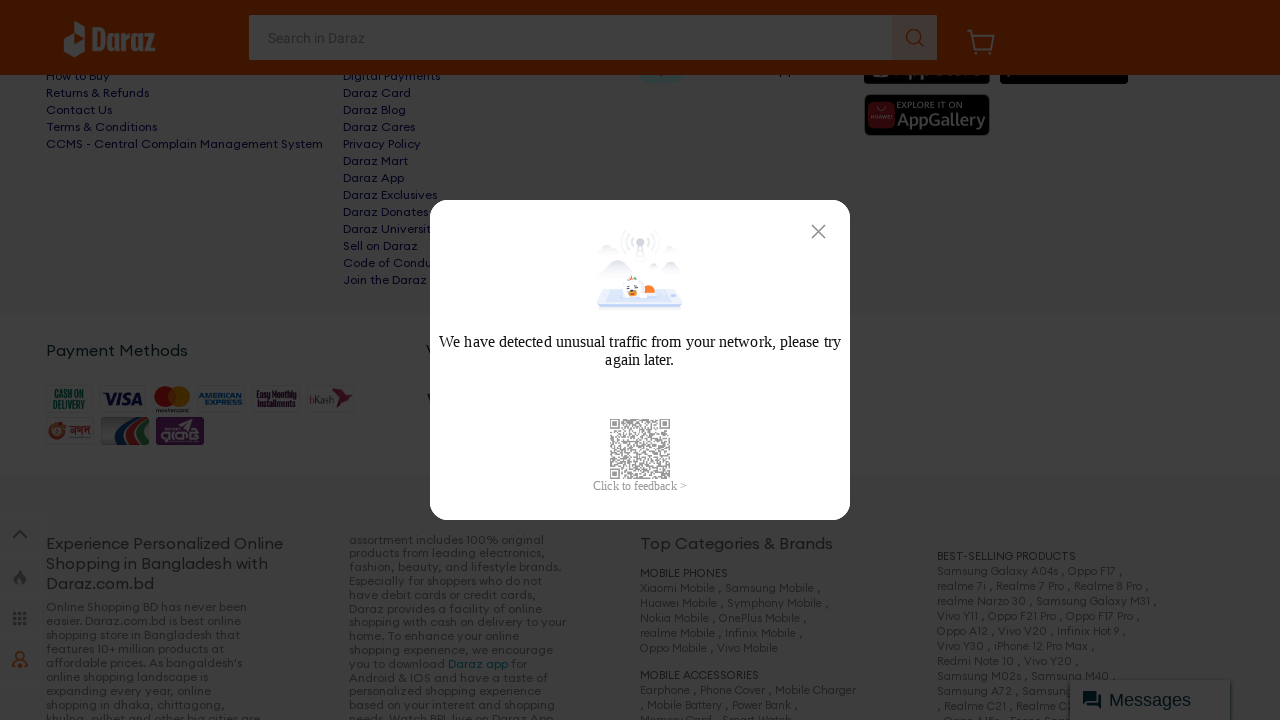